Navigates to the automation exercise website and clicks on the Test Cases button to verify navigation to the test cases page

Starting URL: https://automationexercise.com

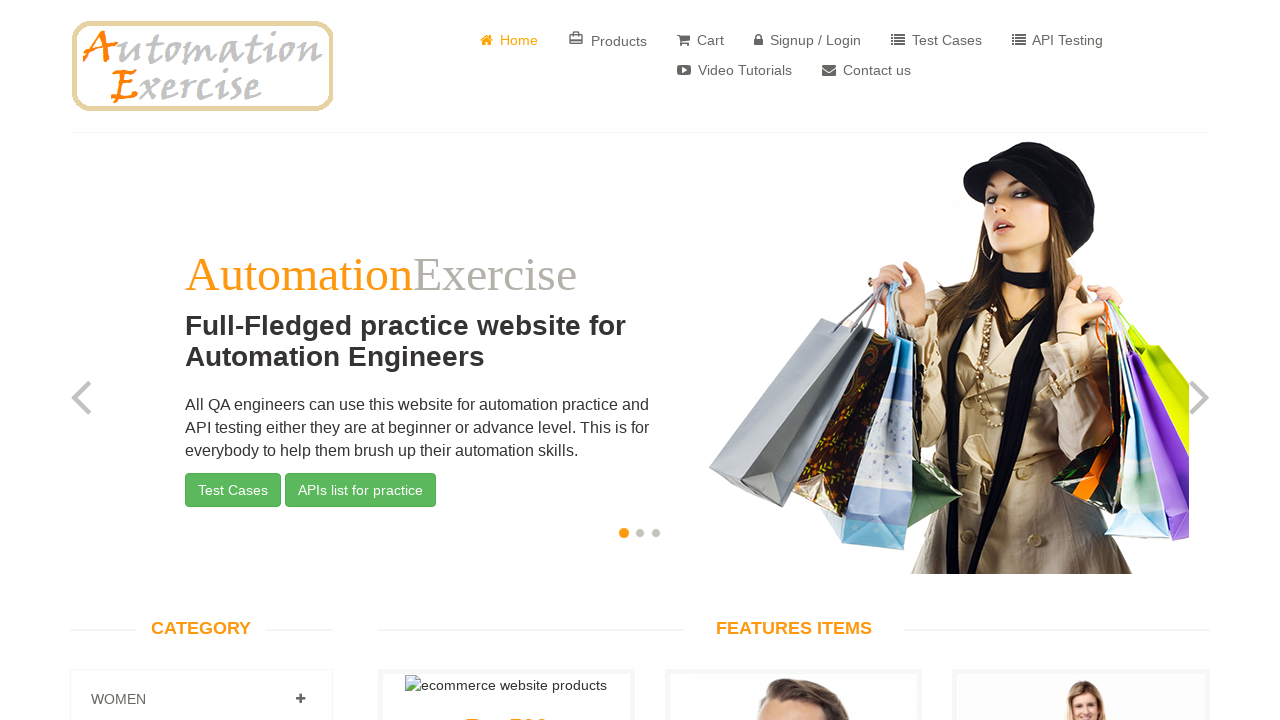

Navigated to automation exercise website
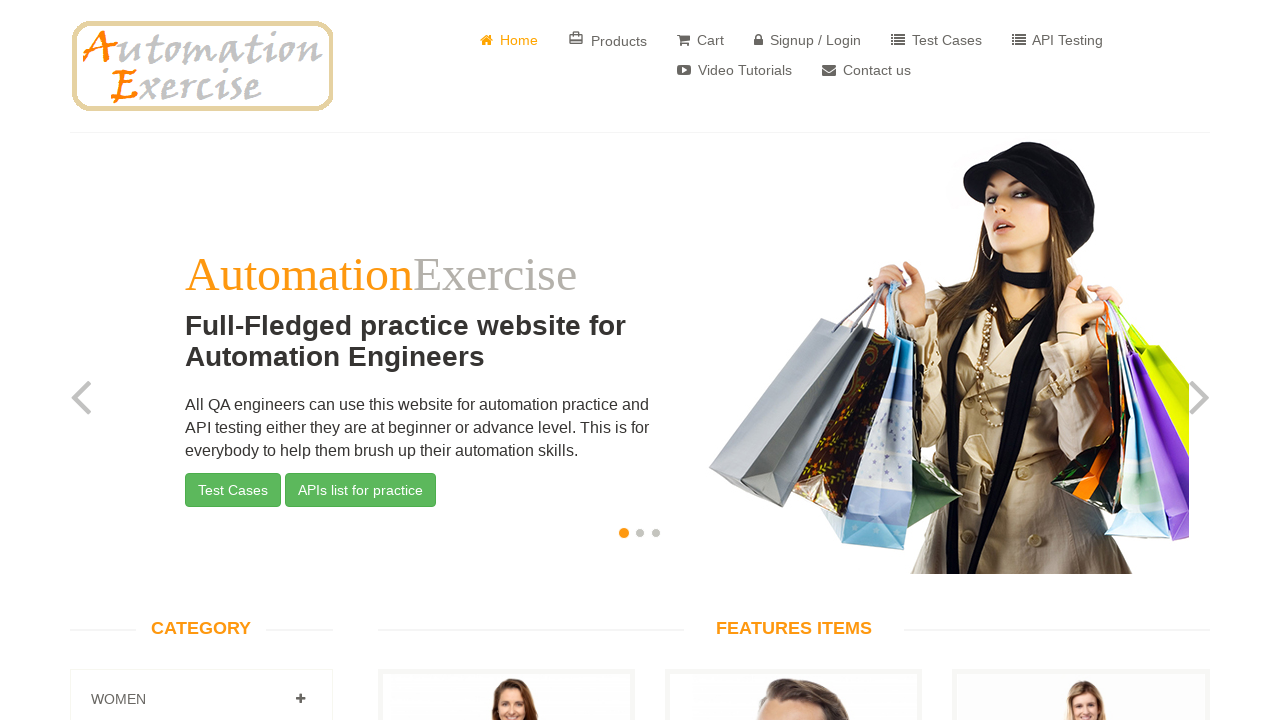

Clicked on Test Cases button at (936, 40) on xpath=//a[text()=' Test Cases']
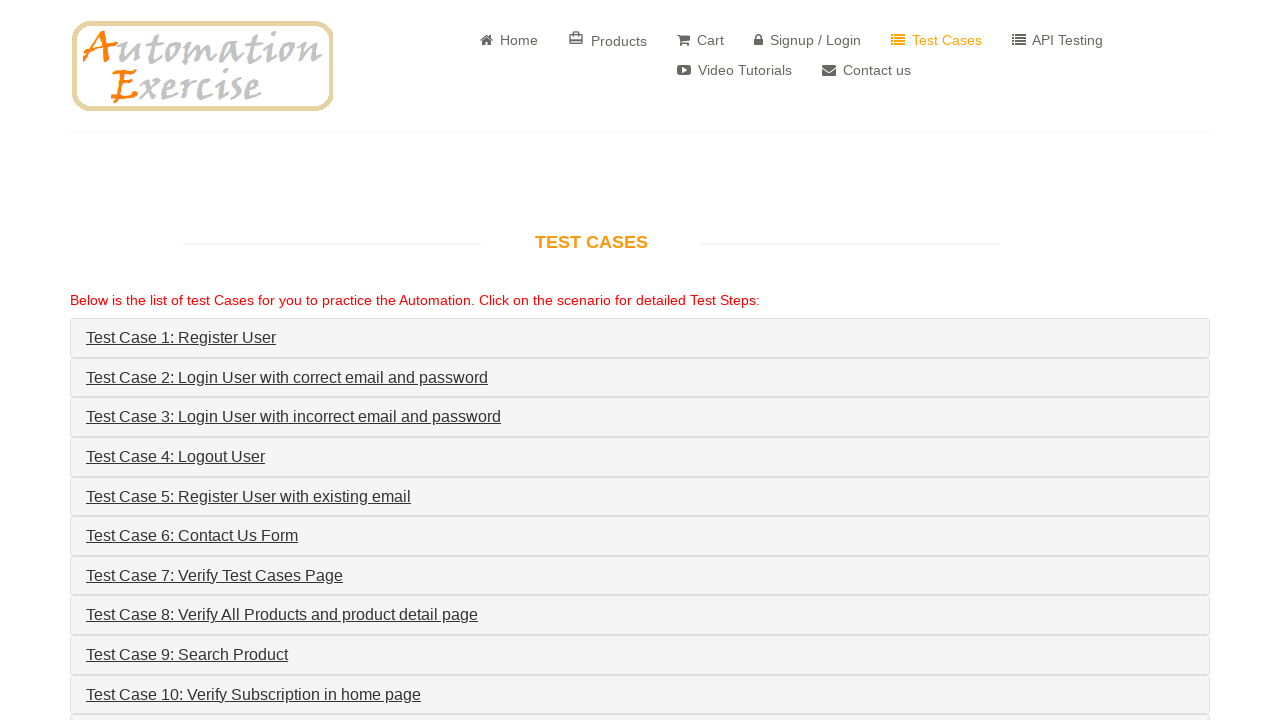

Verified Test Cases page loaded successfully
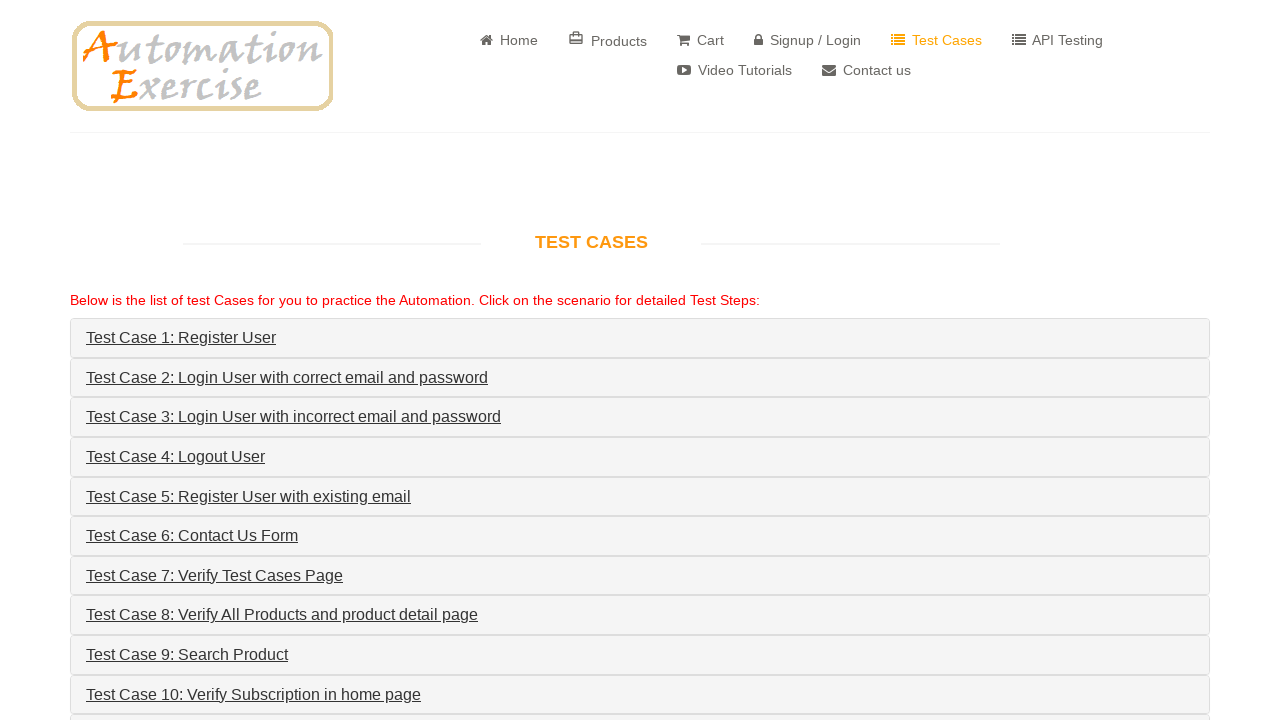

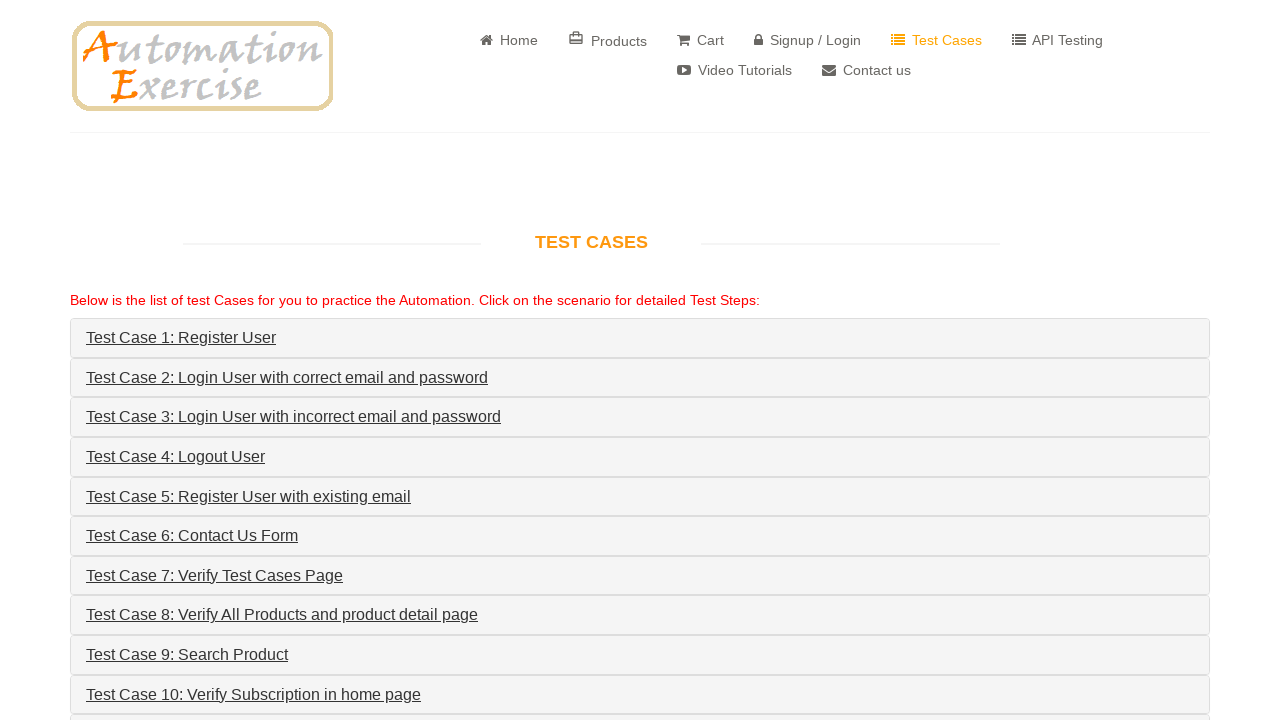